Navigates to the Hololive schedule website and waits for the page to load

Starting URL: https://schedule.hololive.tv/

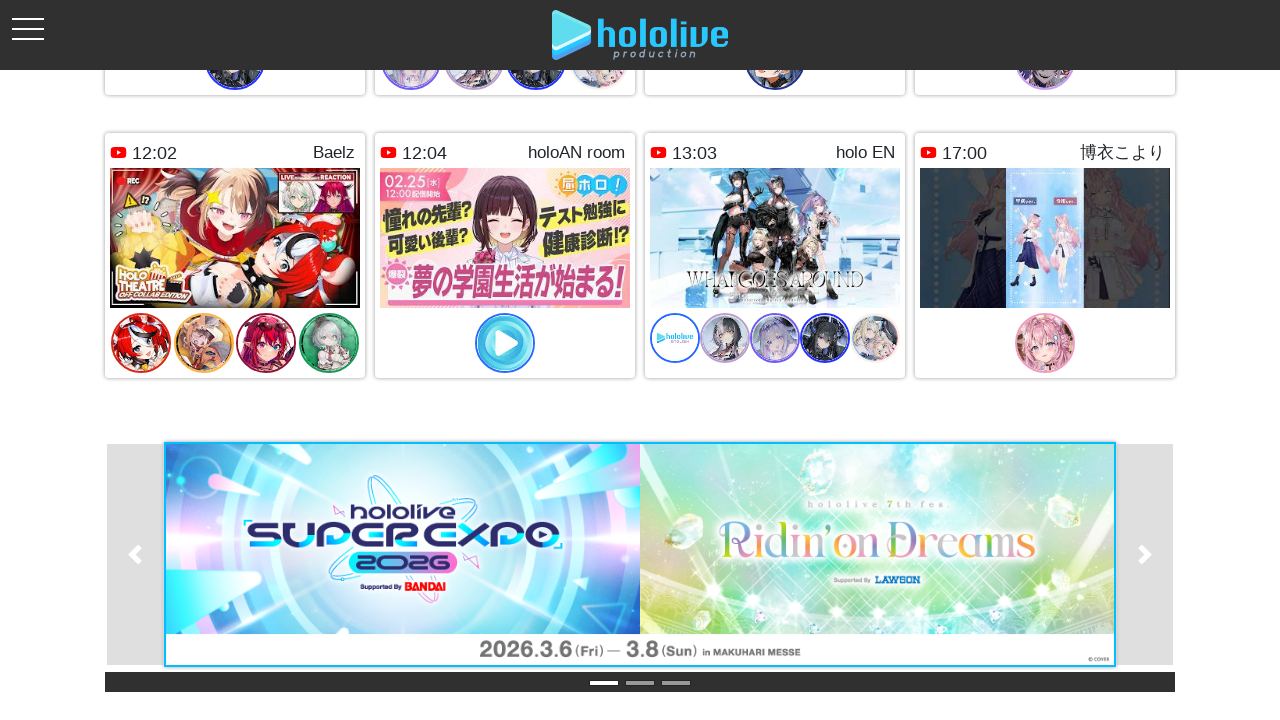

Navigated to Hololive schedule website
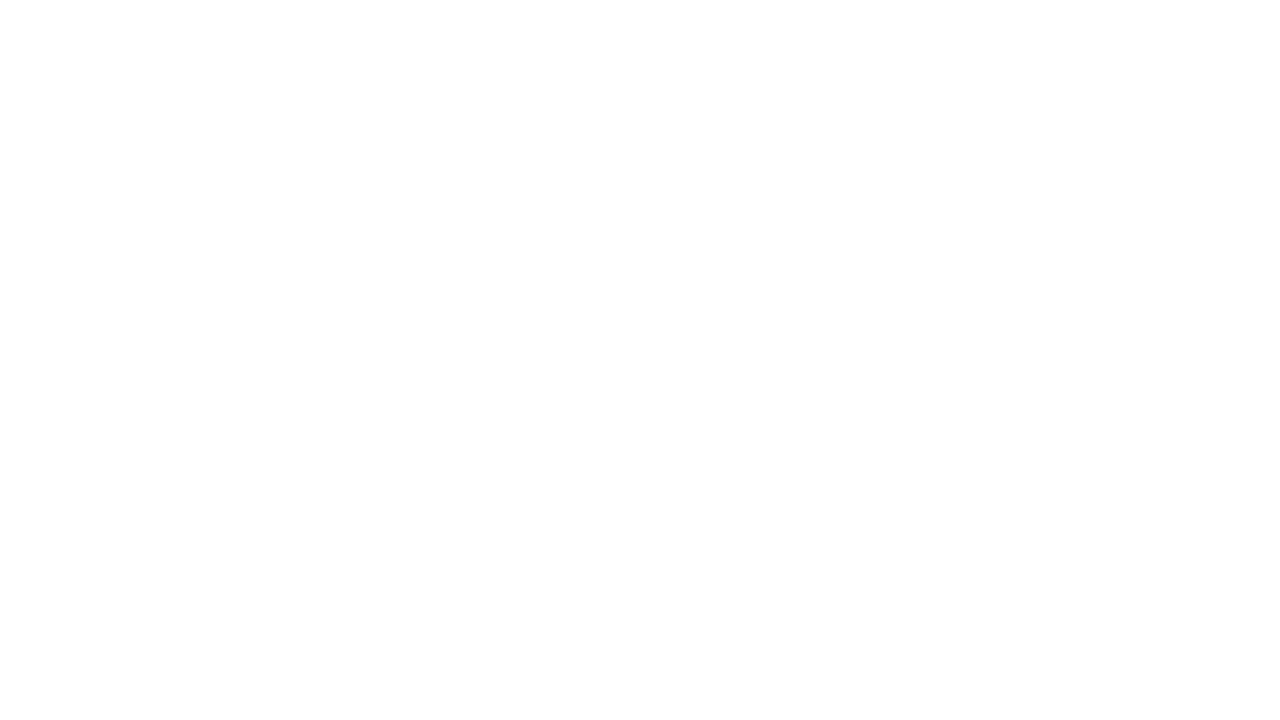

Waited for page to fully load (networkidle)
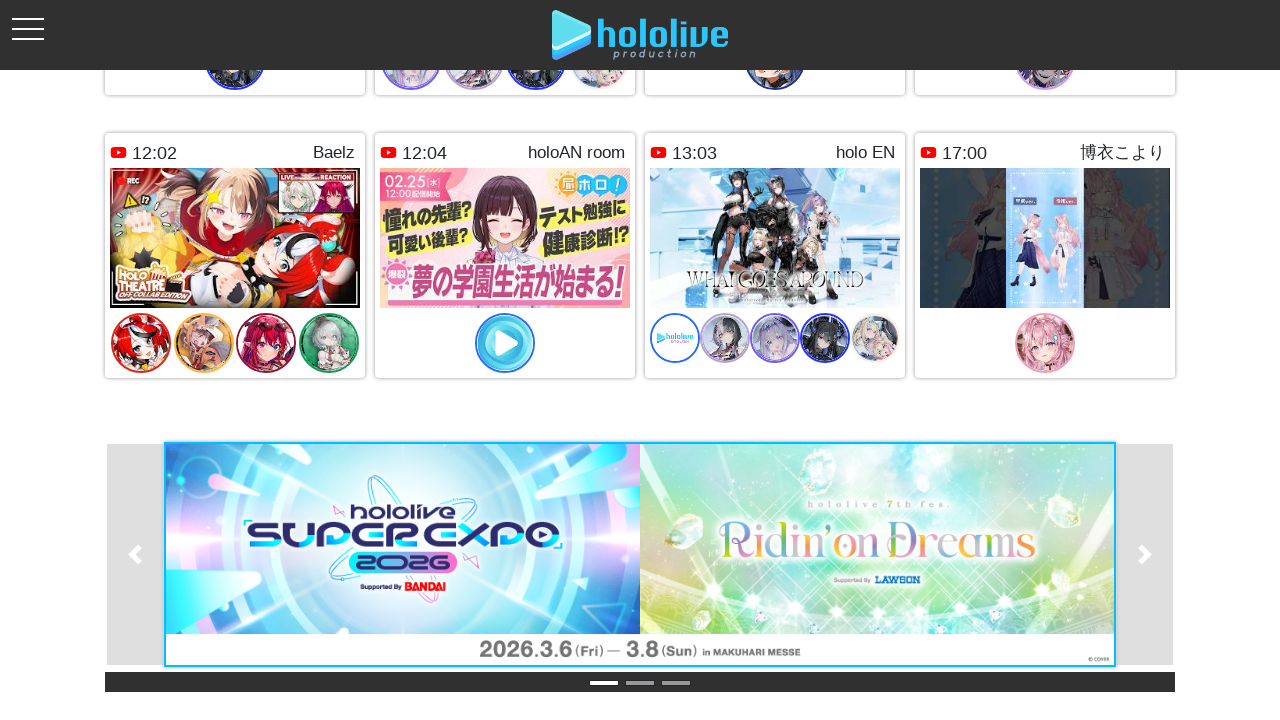

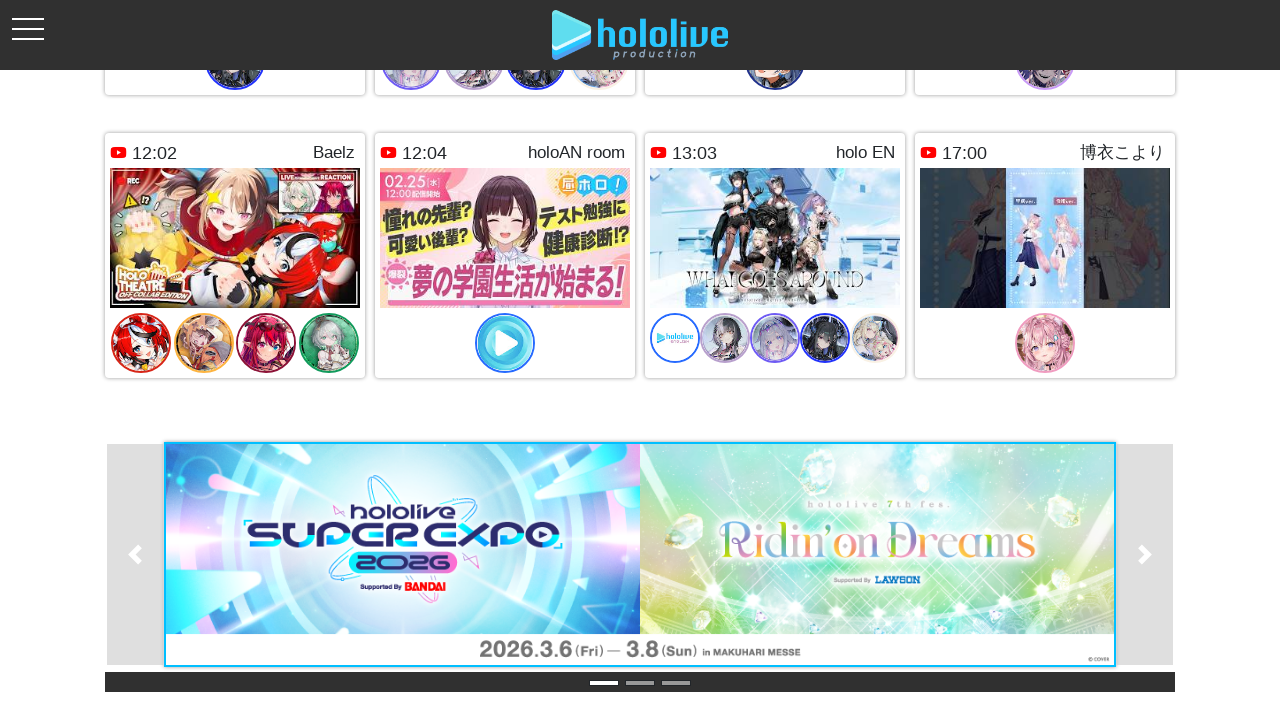